Tests an e-commerce site by verifying product listings, adding a specific product (Beetroot) to cart, and proceeding through checkout flow

Starting URL: https://rahulshettyacademy.com/seleniumPractise/#/

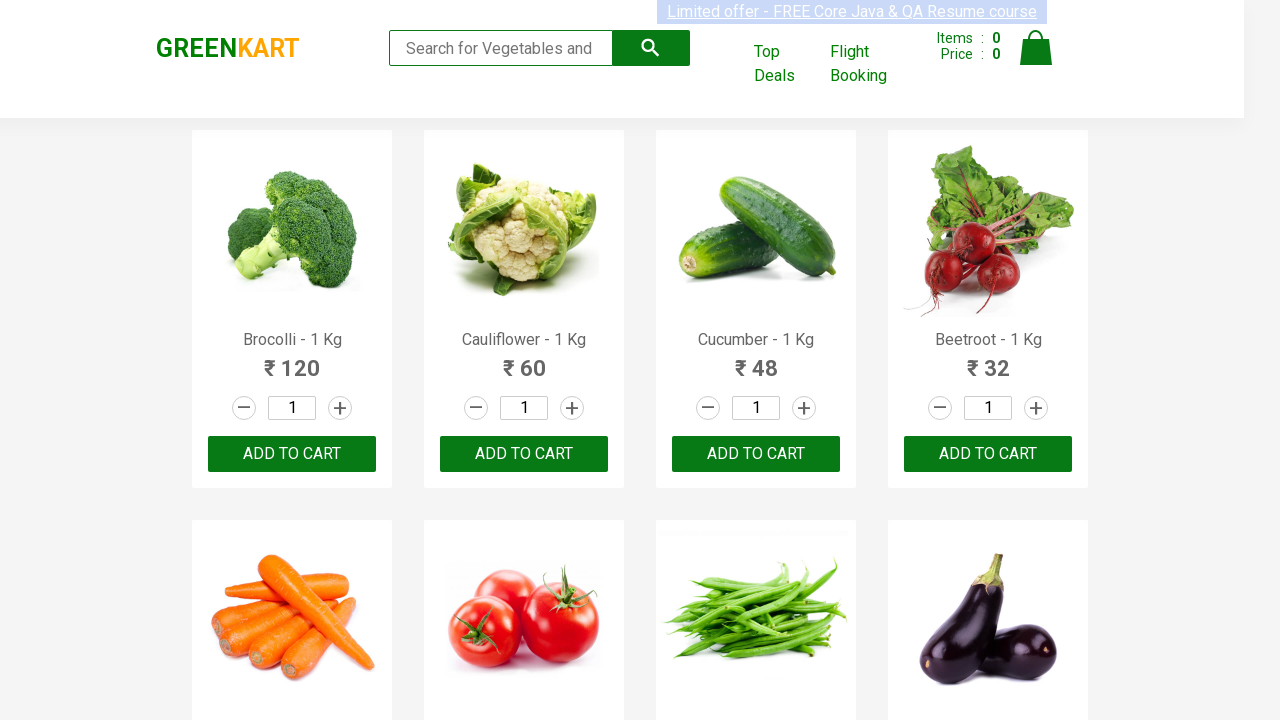

Waited for product listings to load
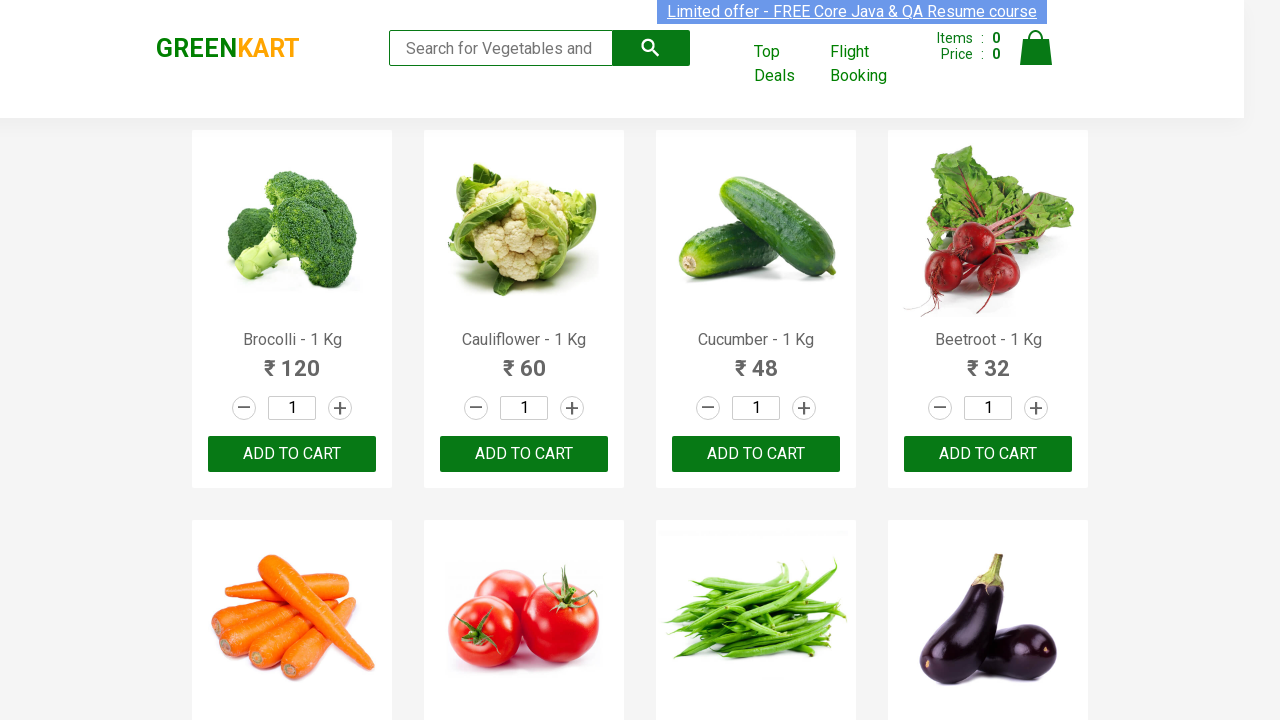

Found and clicked 'Add to cart' button for Beetroot - 1 Kg product at (988, 454) on .products .product >> nth=3 >> button
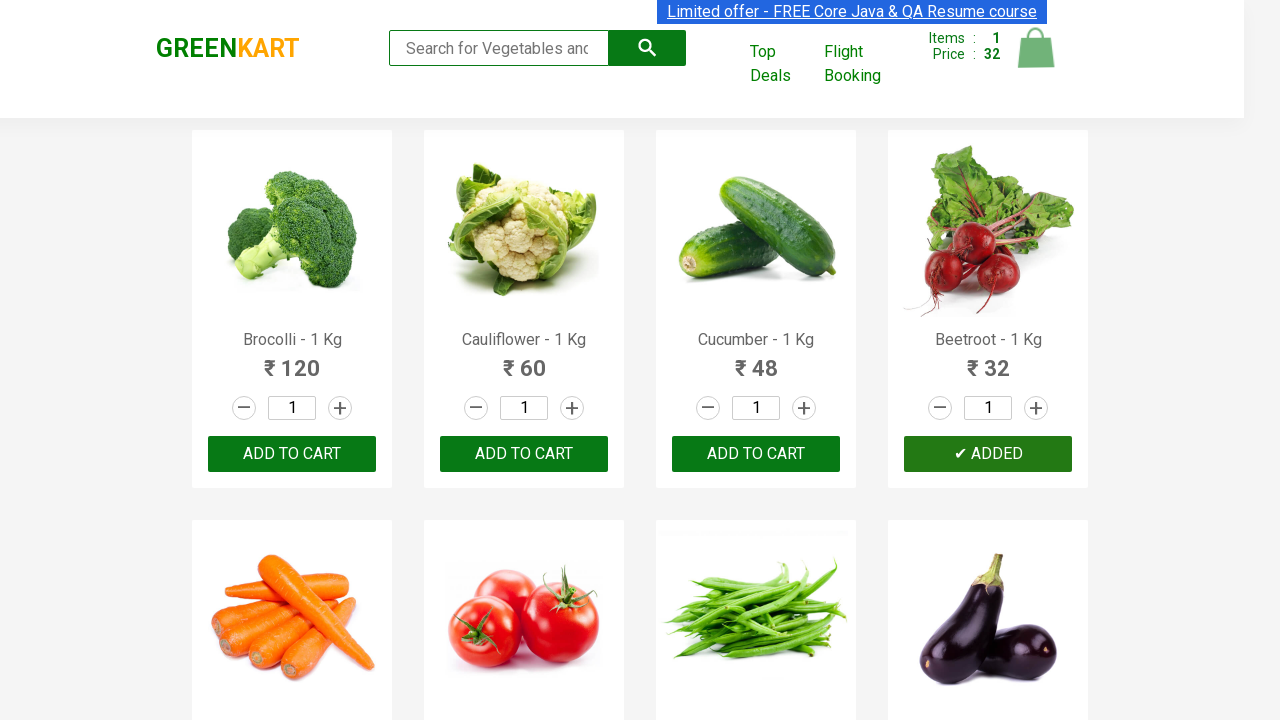

Clicked cart icon to view cart at (1036, 48) on .cart-icon > img
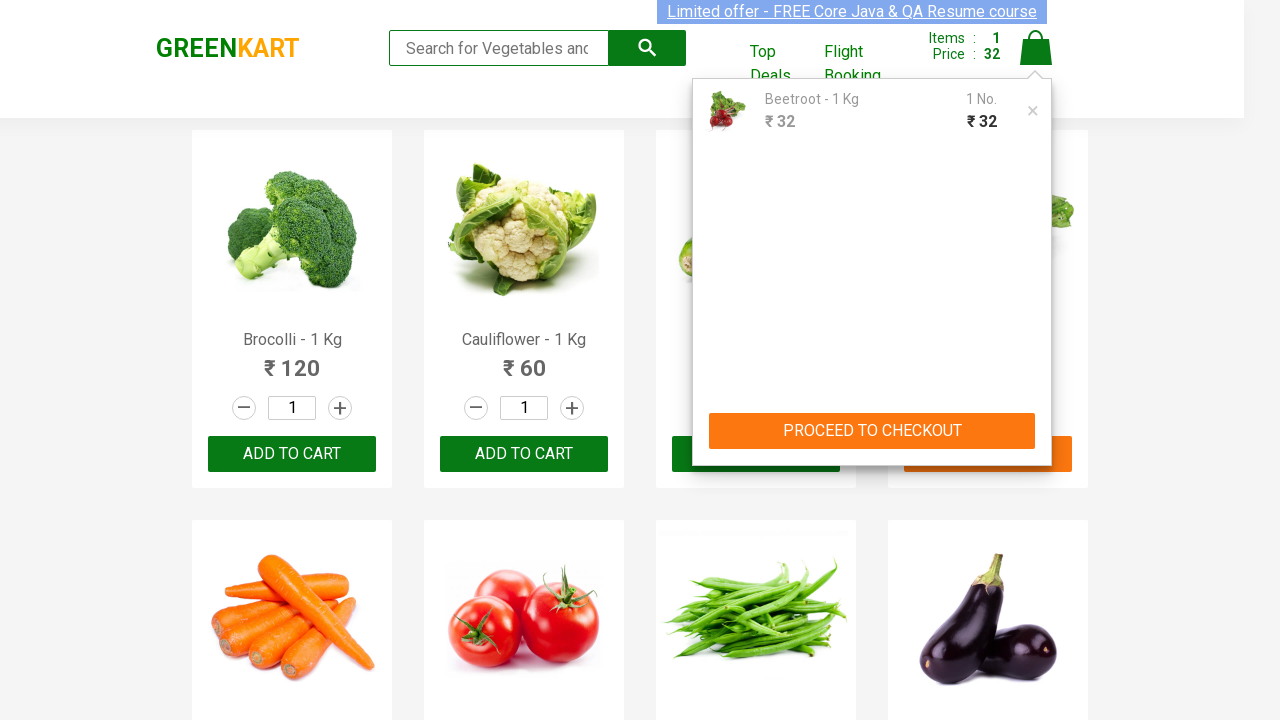

Clicked 'PROCEED TO CHECKOUT' button at (872, 431) on text=PROCEED TO CHECKOUT
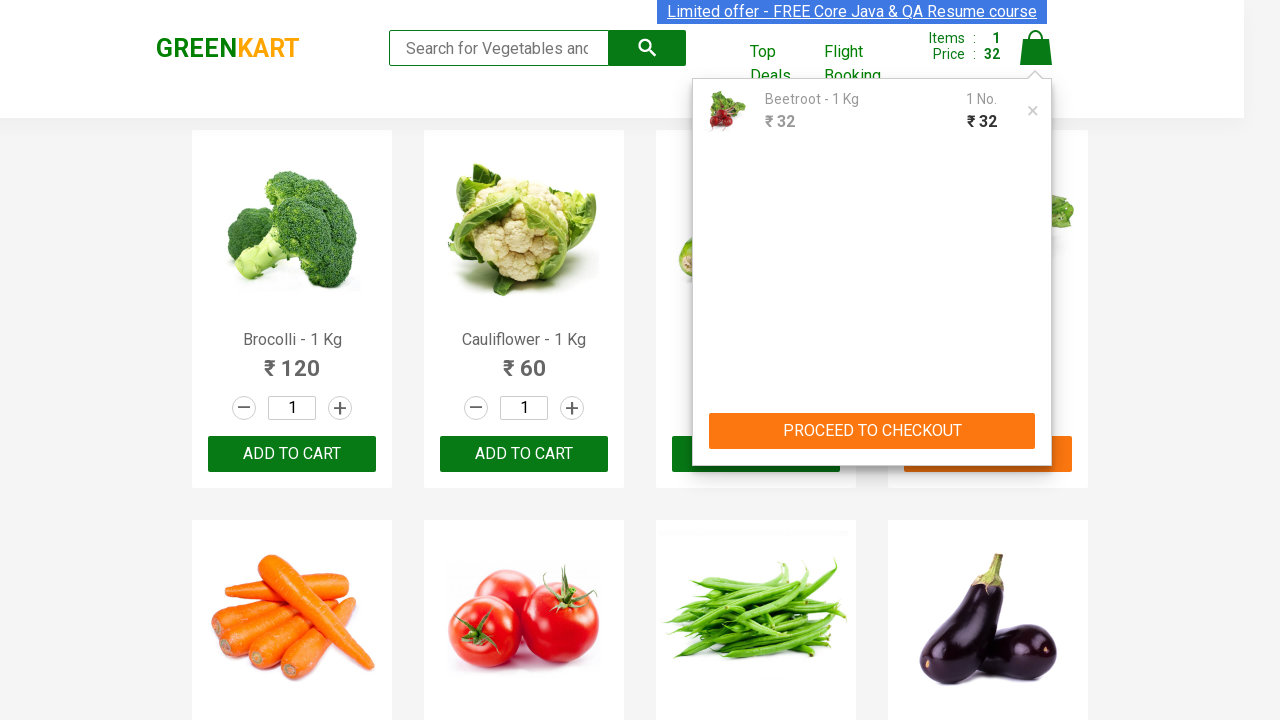

Clicked 'Place Order' button to complete checkout at (1036, 420) on text=Place Order
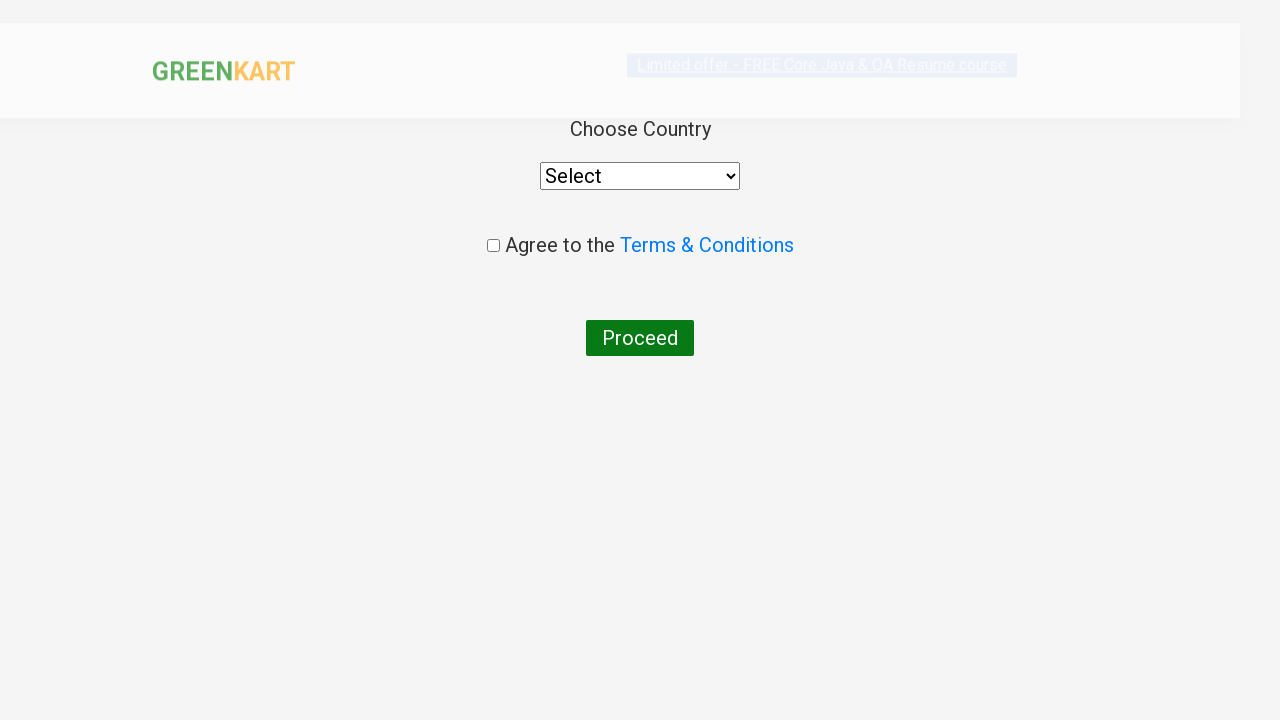

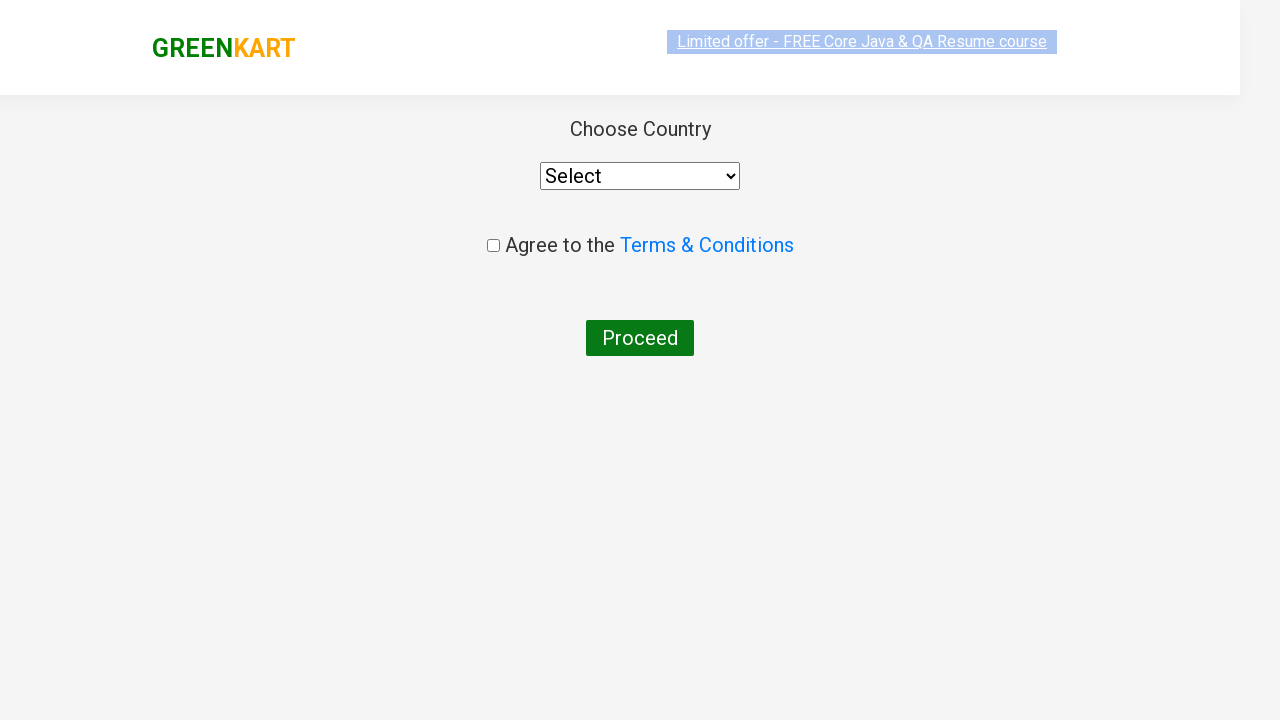